Tests the search functionality on 99-bottles-of-beer.net by navigating to the search page, entering a programming language name (python), and verifying that all returned results contain the search term in their names.

Starting URL: http://www.99-bottles-of-beer.net/

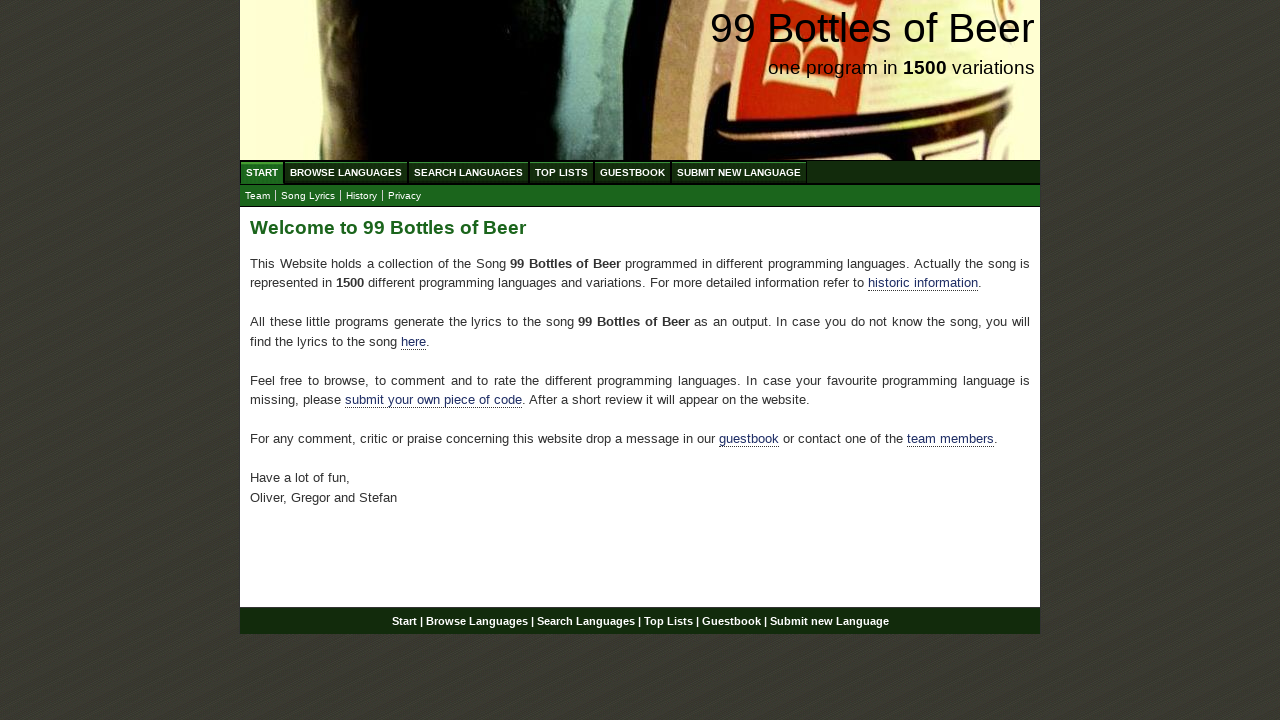

Clicked on 'Search Languages' menu item at (468, 172) on xpath=//ul[@id='menu']/li/a[@href='/search.html']
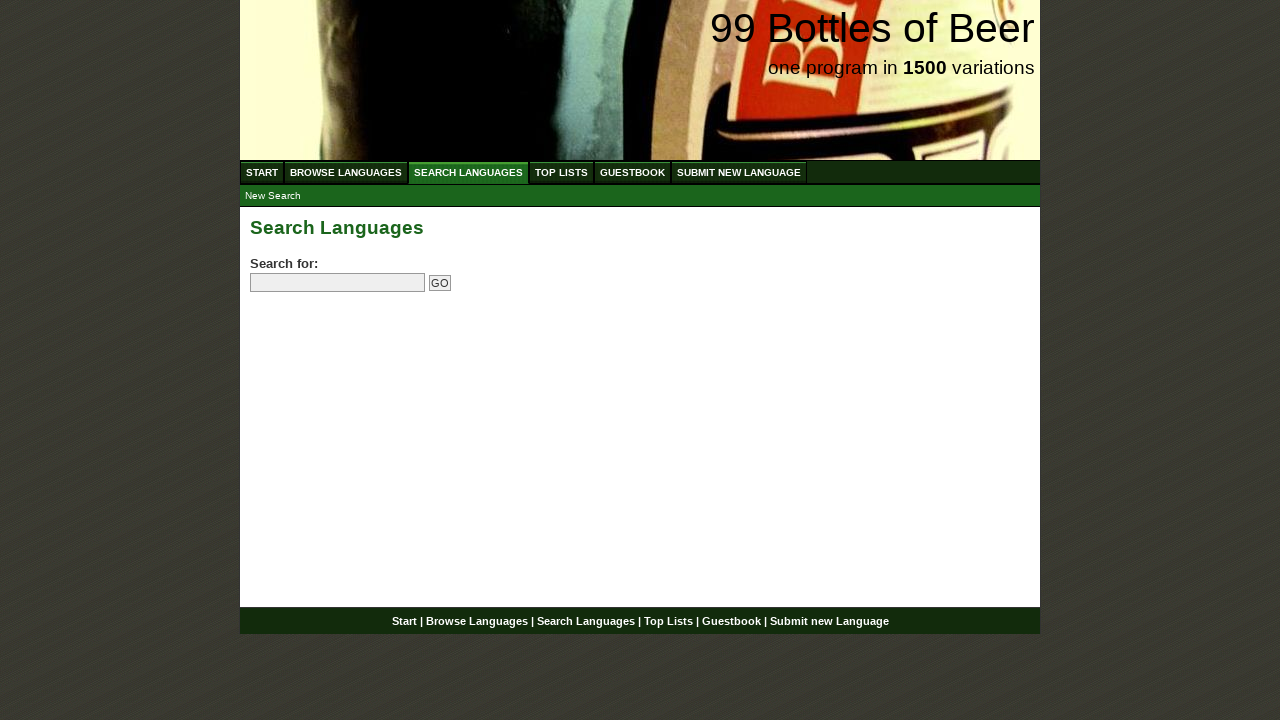

Clicked on search field at (338, 283) on input[name='search']
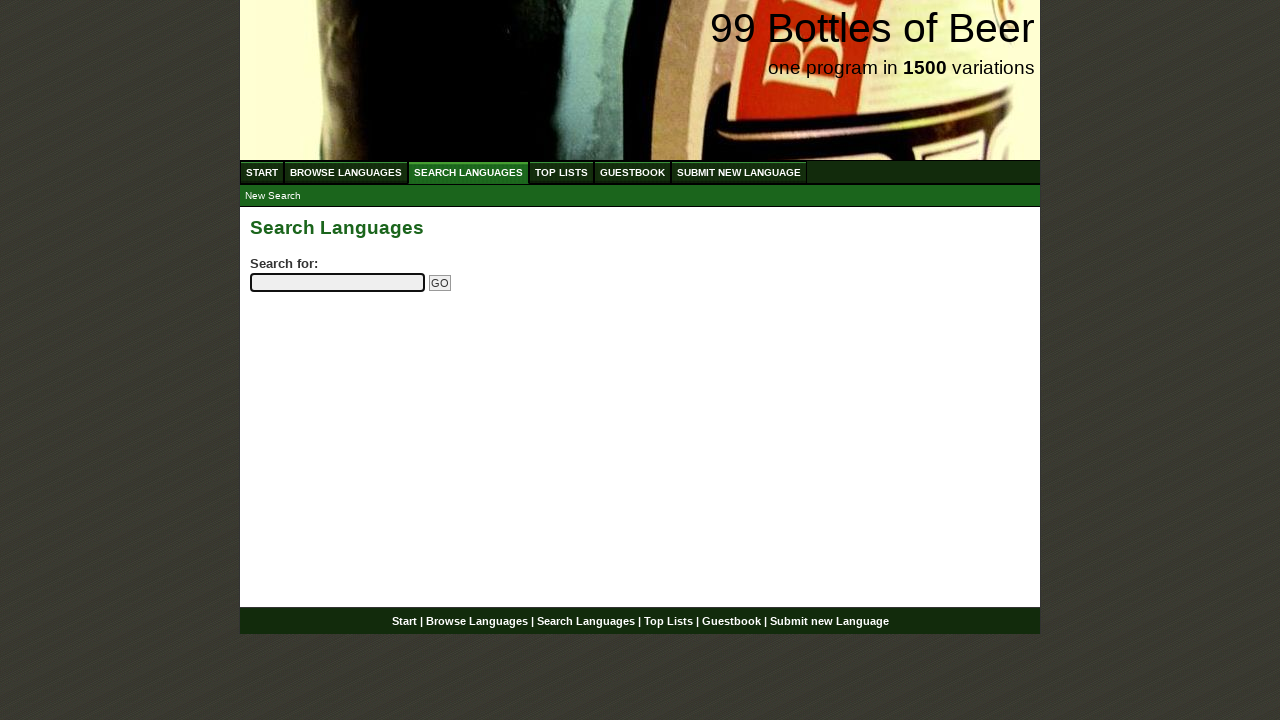

Entered 'python' in search field on input[name='search']
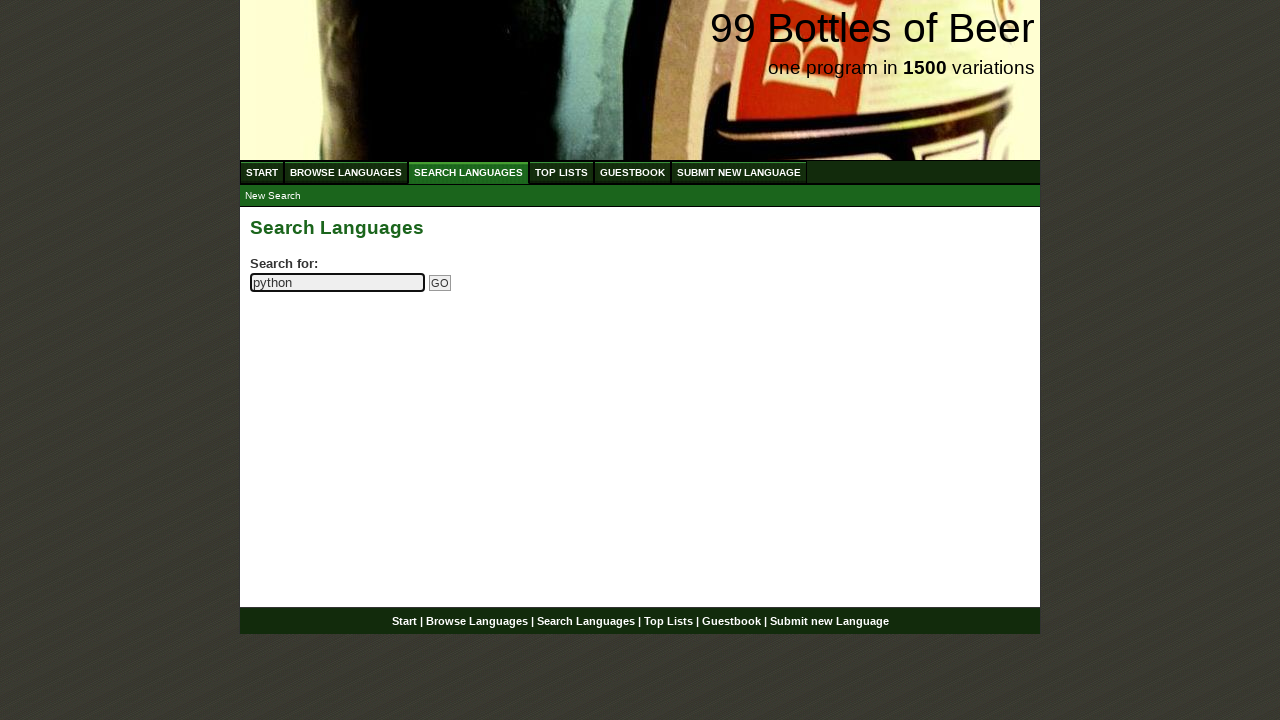

Clicked the Go button to submit search at (440, 283) on input[name='submitsearch']
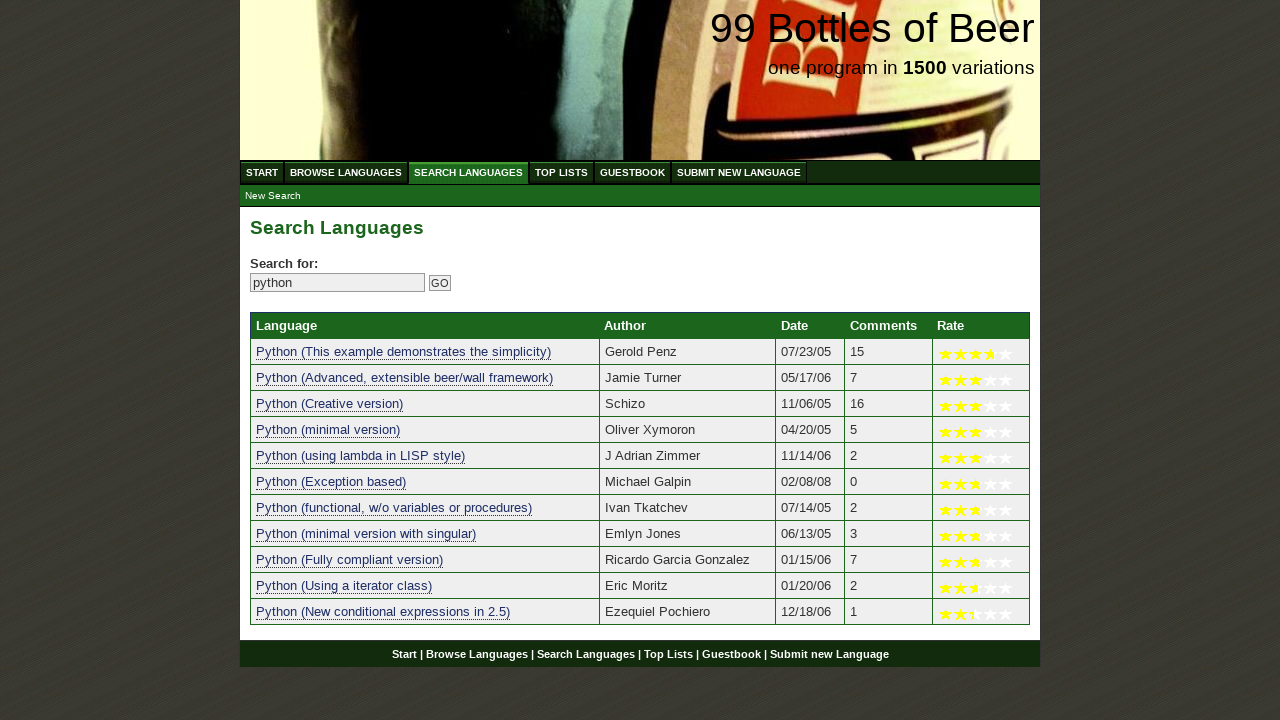

Search results table loaded
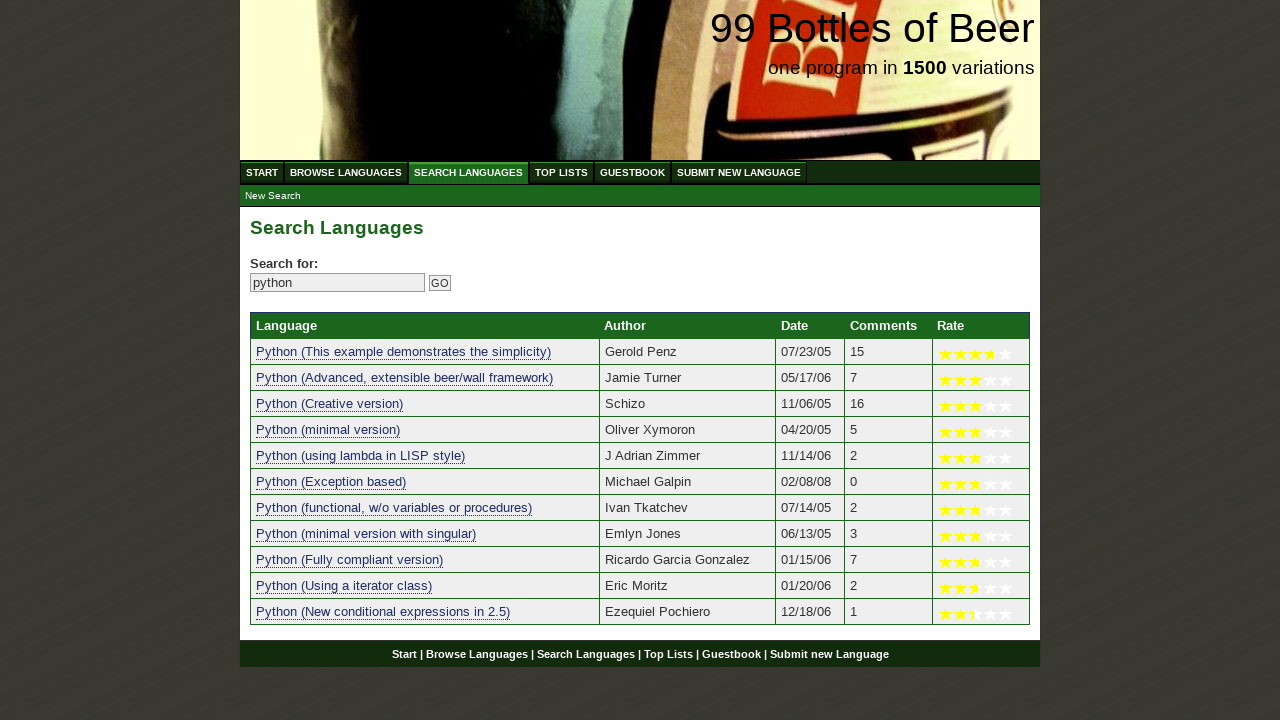

Retrieved 11 search result elements
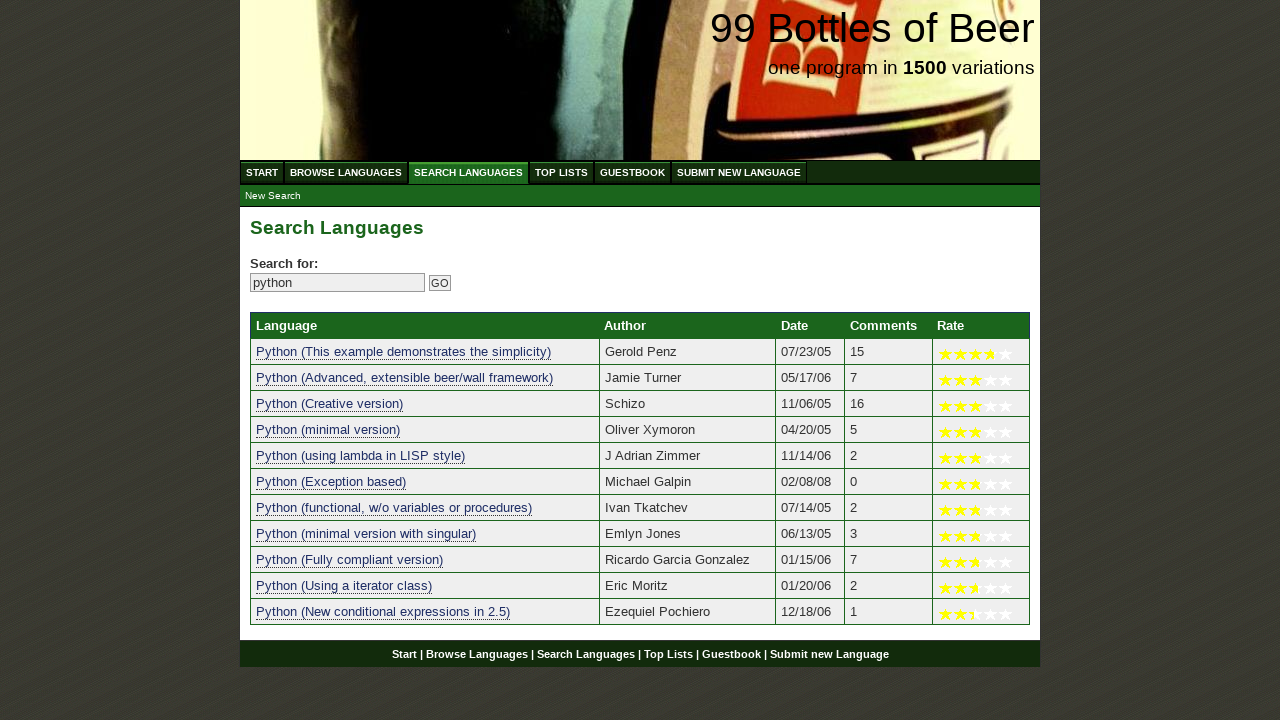

Verified that at least one result was returned
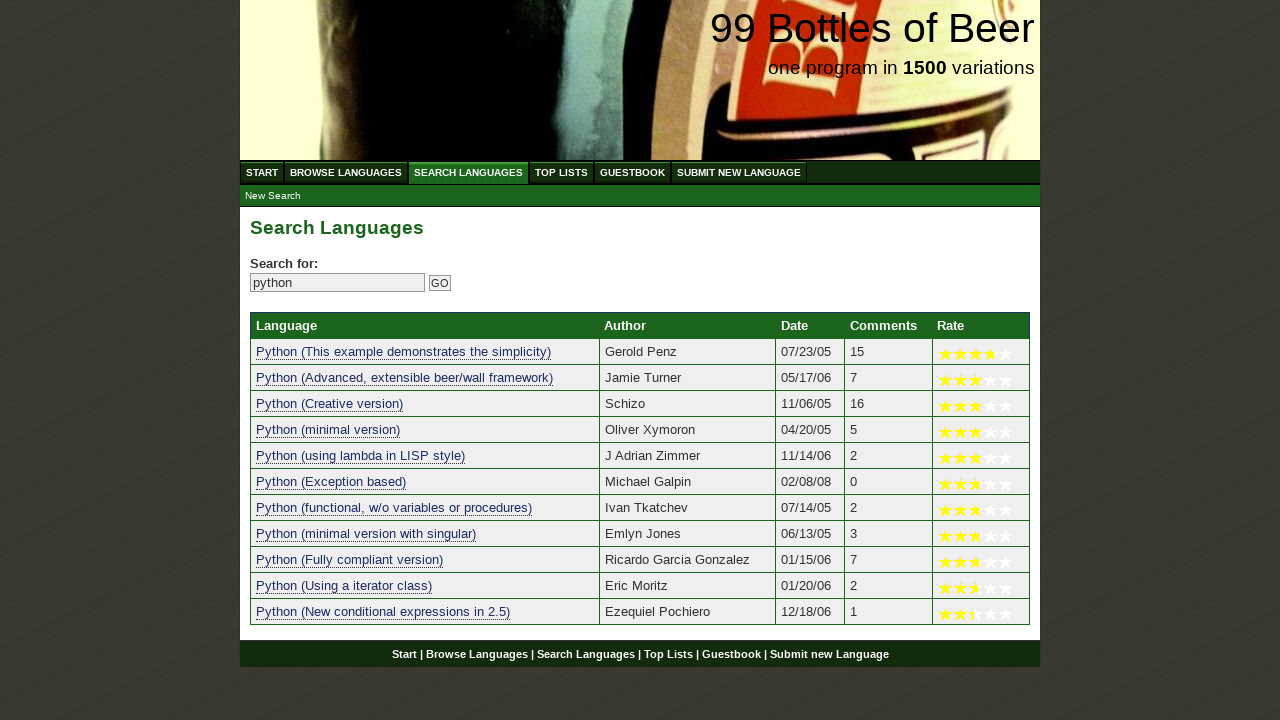

Verified search result 'python (this example demonstrates the simplicity)' contains 'python'
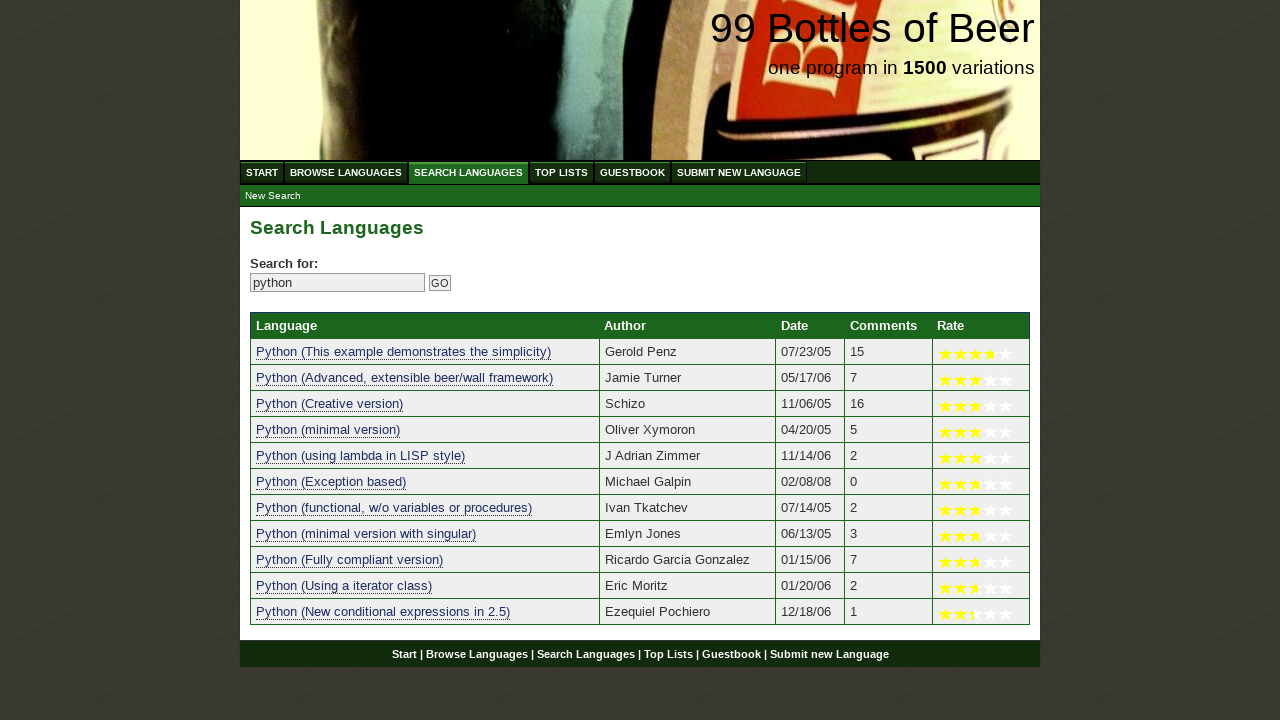

Verified search result 'python (advanced, extensible beer/wall framework)' contains 'python'
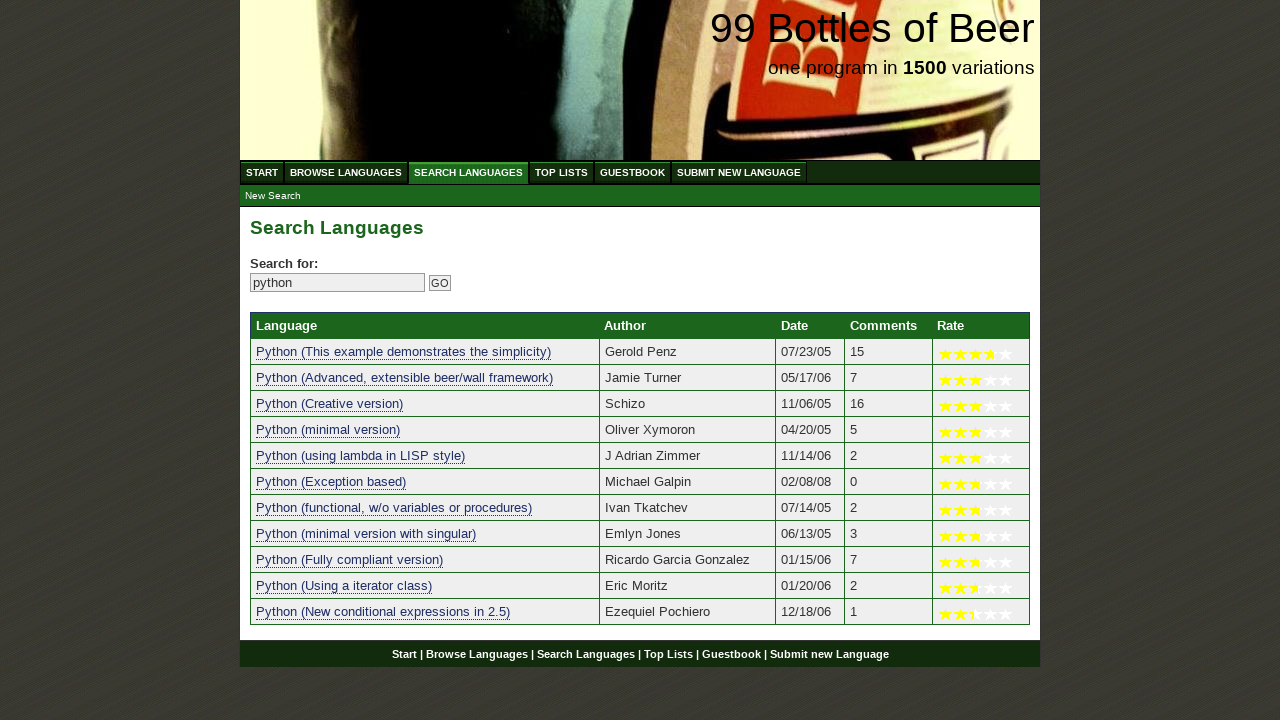

Verified search result 'python (creative version)' contains 'python'
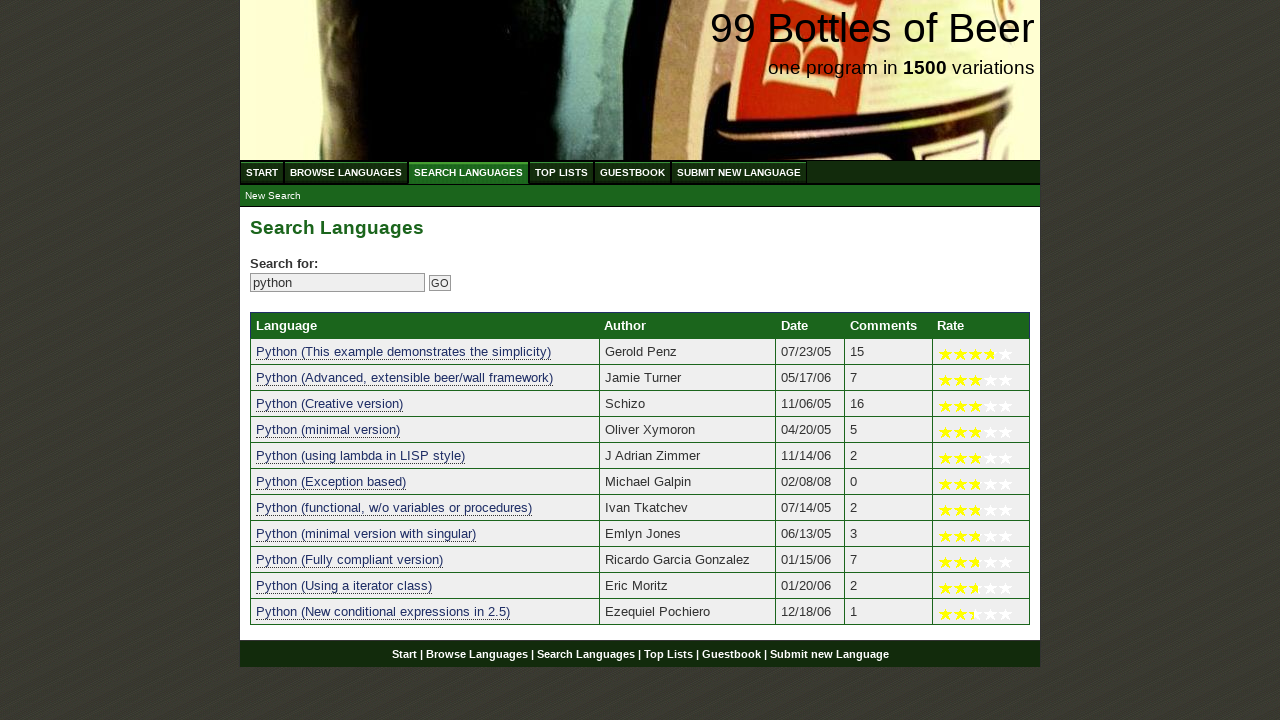

Verified search result 'python (minimal version)' contains 'python'
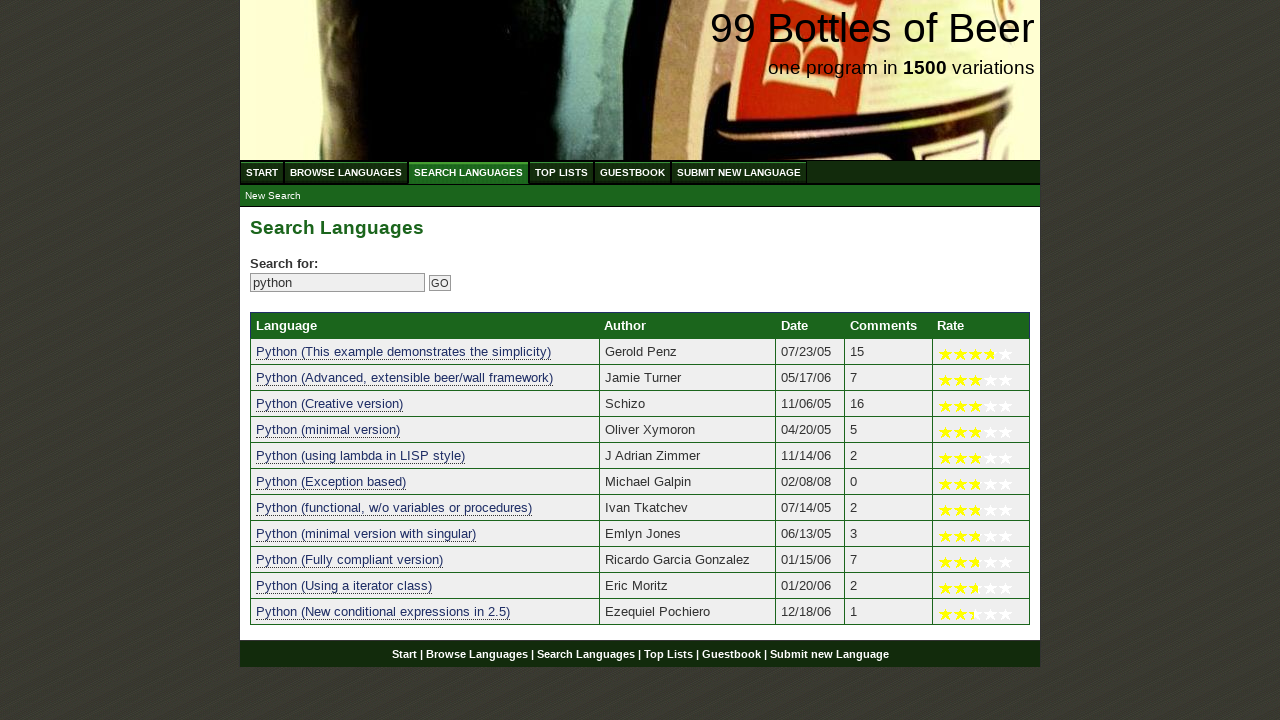

Verified search result 'python (using lambda in lisp style)' contains 'python'
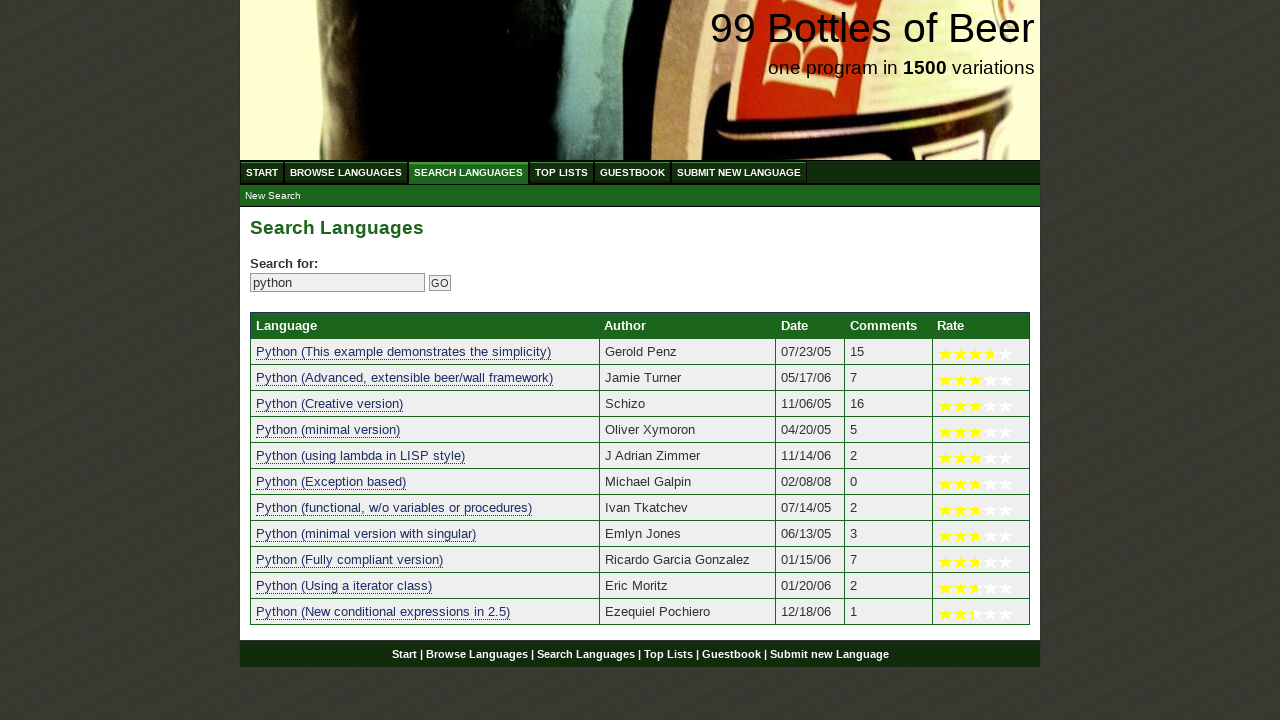

Verified search result 'python (exception based)' contains 'python'
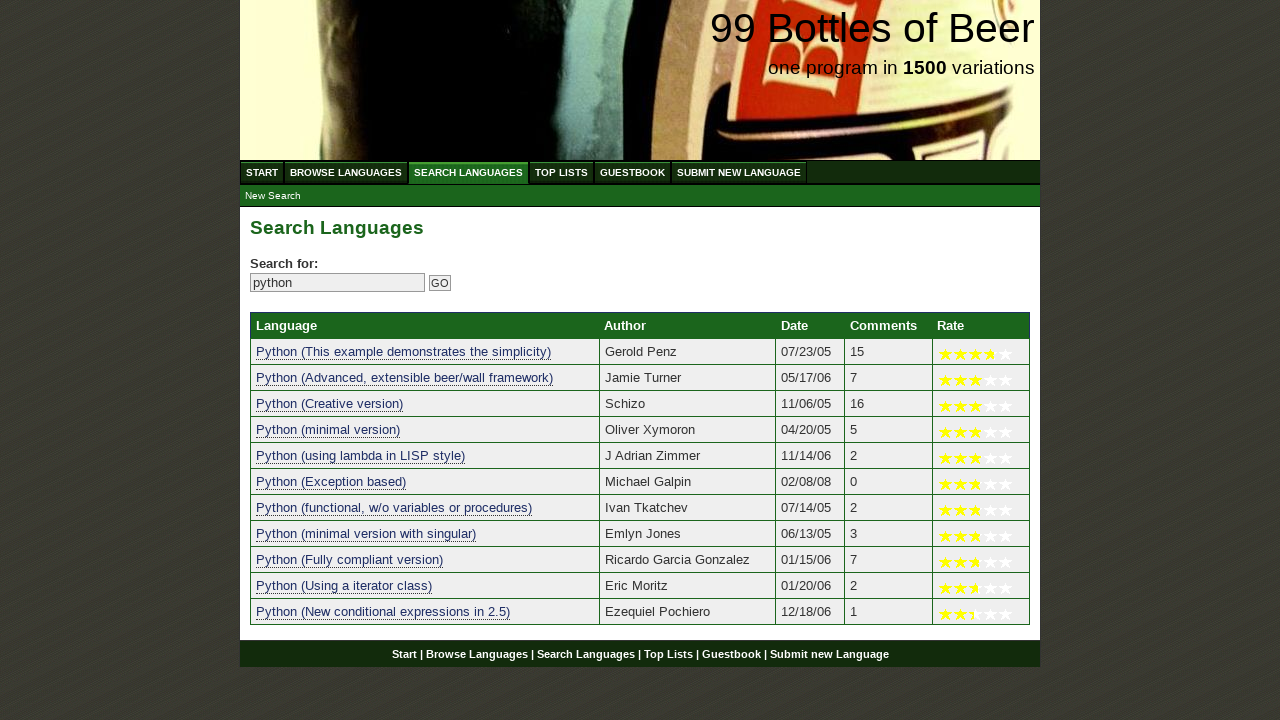

Verified search result 'python (functional, w/o variables or procedures)' contains 'python'
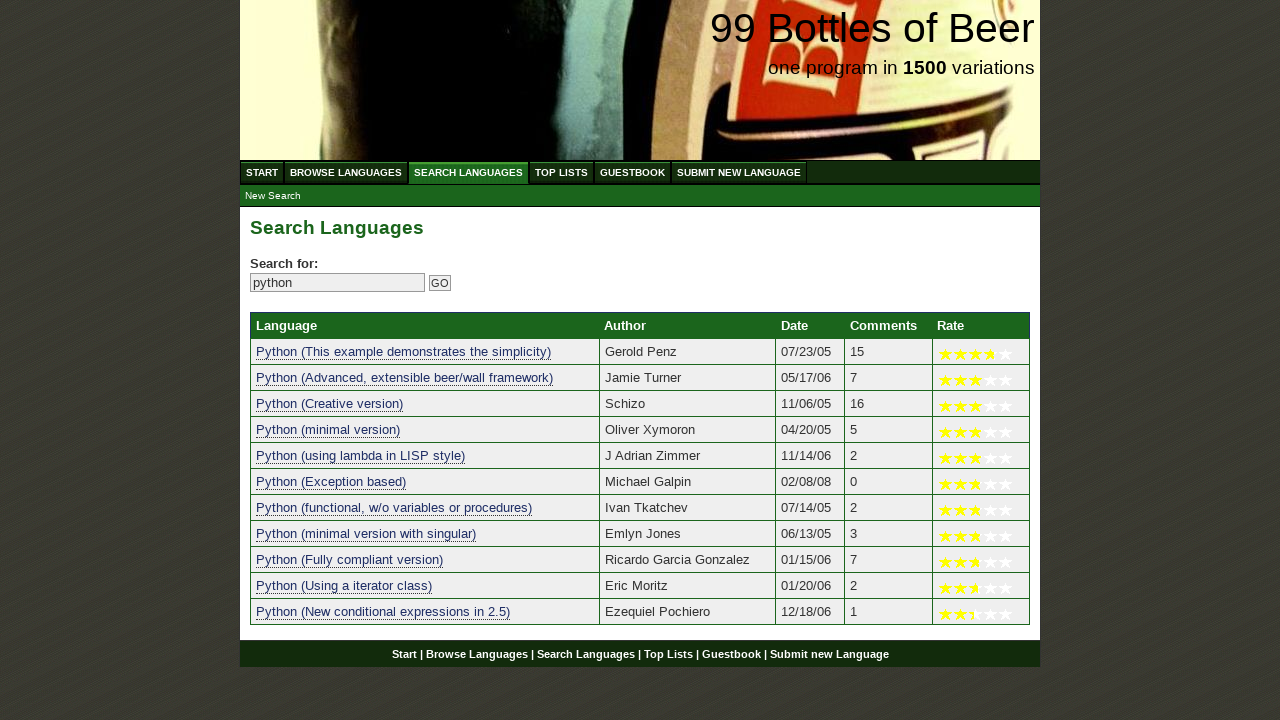

Verified search result 'python (minimal version with singular)' contains 'python'
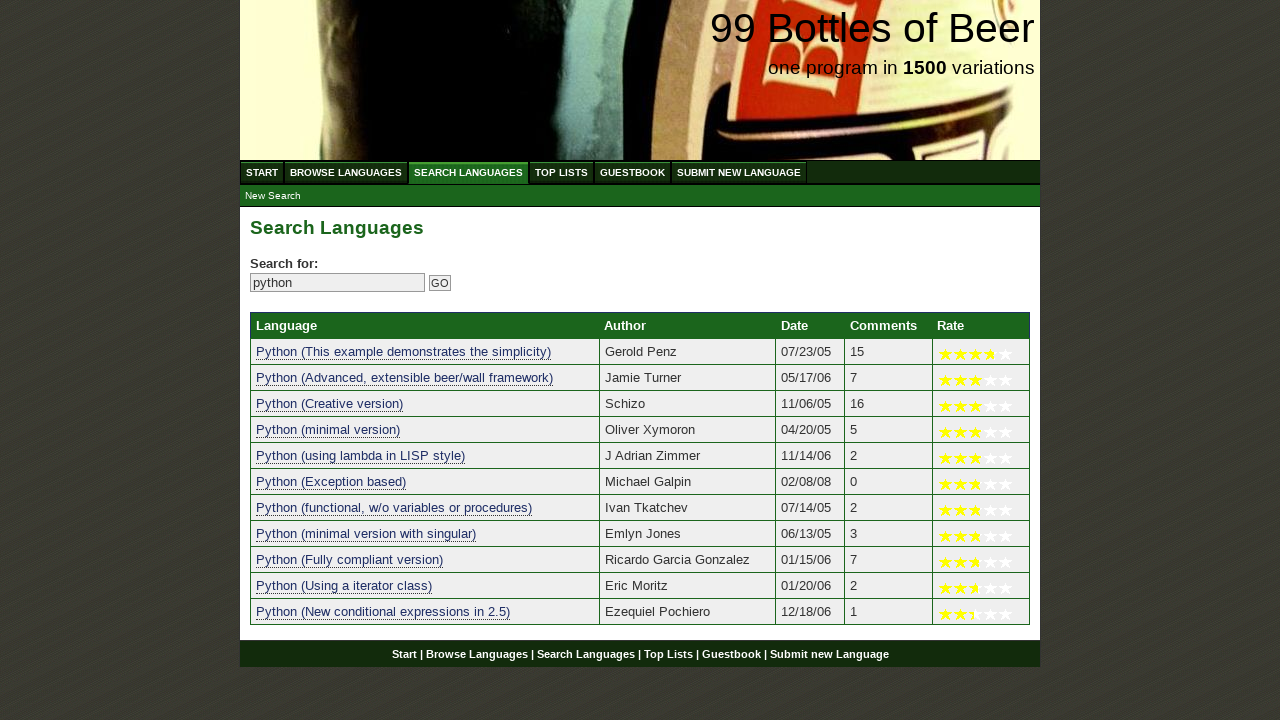

Verified search result 'python (fully compliant version)' contains 'python'
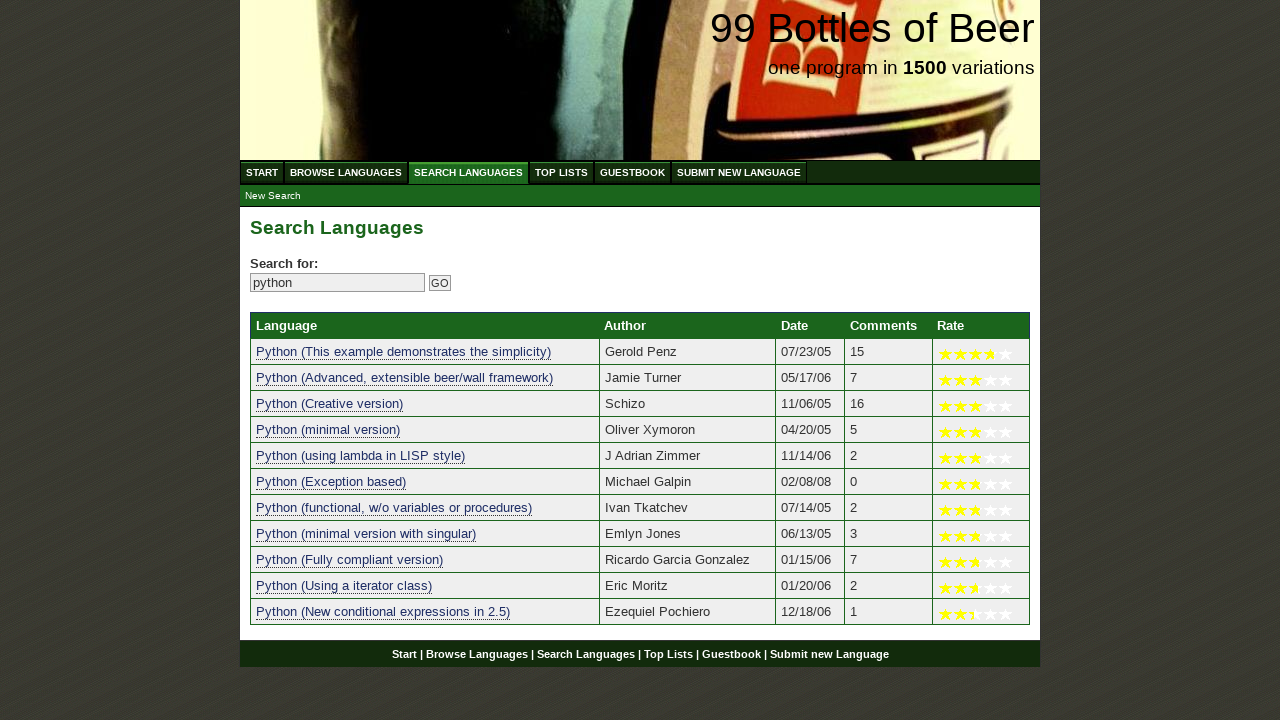

Verified search result 'python (using a iterator class)' contains 'python'
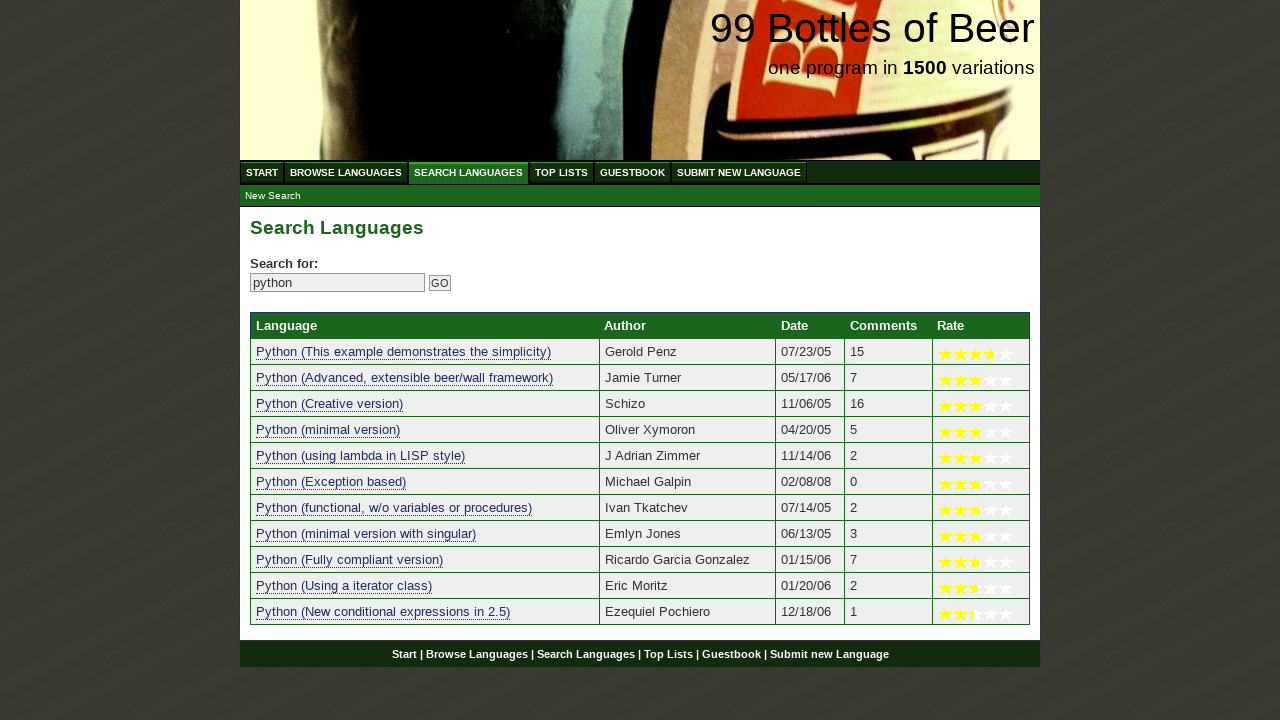

Verified search result 'python (new conditional expressions in 2.5)' contains 'python'
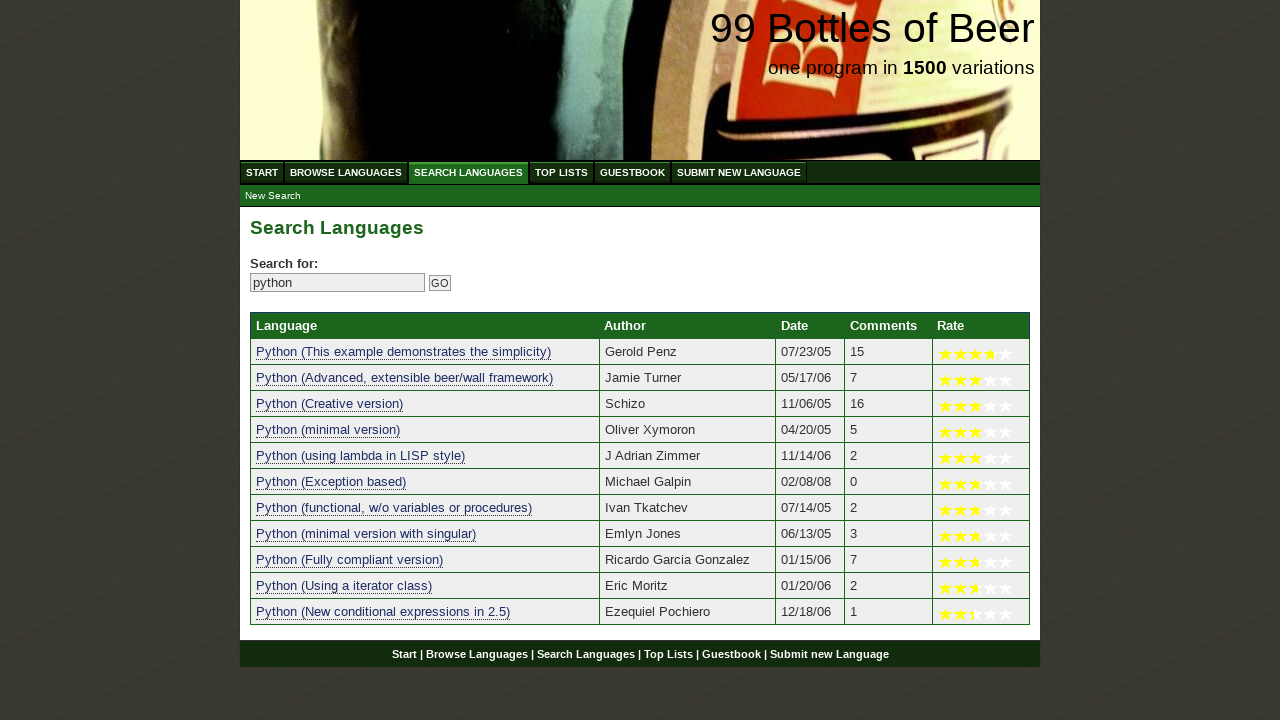

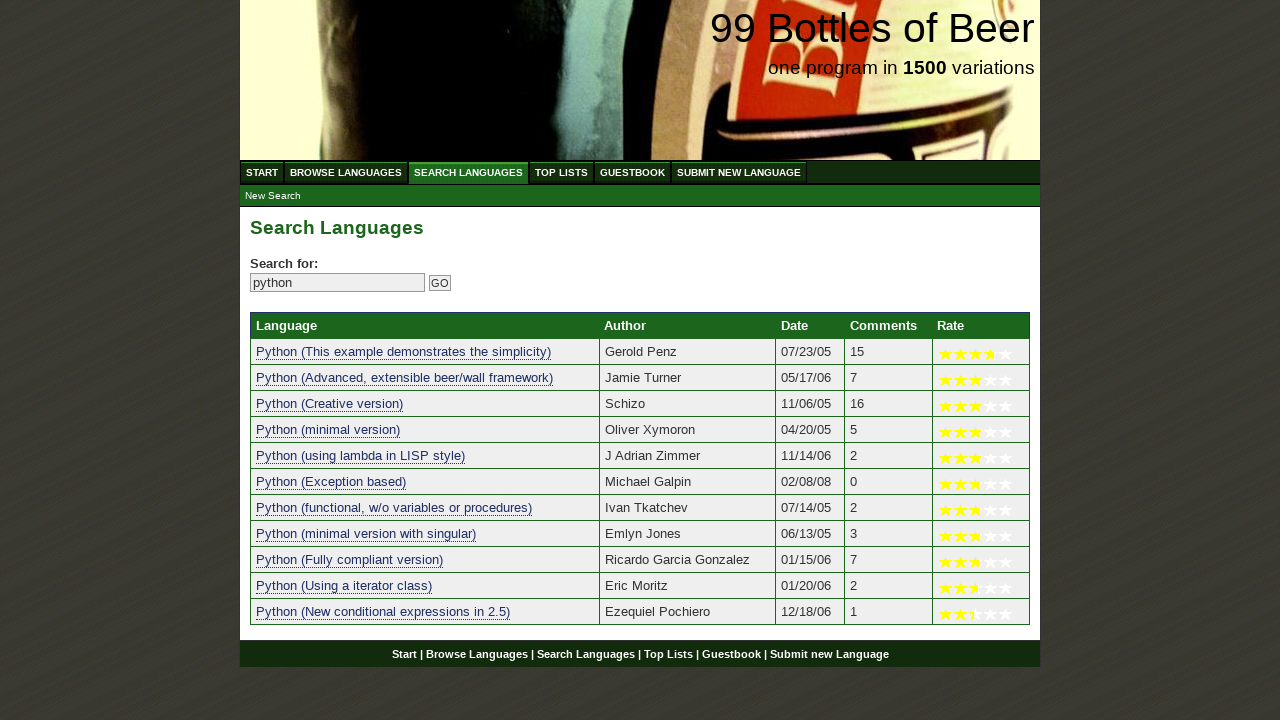